Tests that the browser back button works correctly with routing filters

Starting URL: https://demo.playwright.dev/todomvc

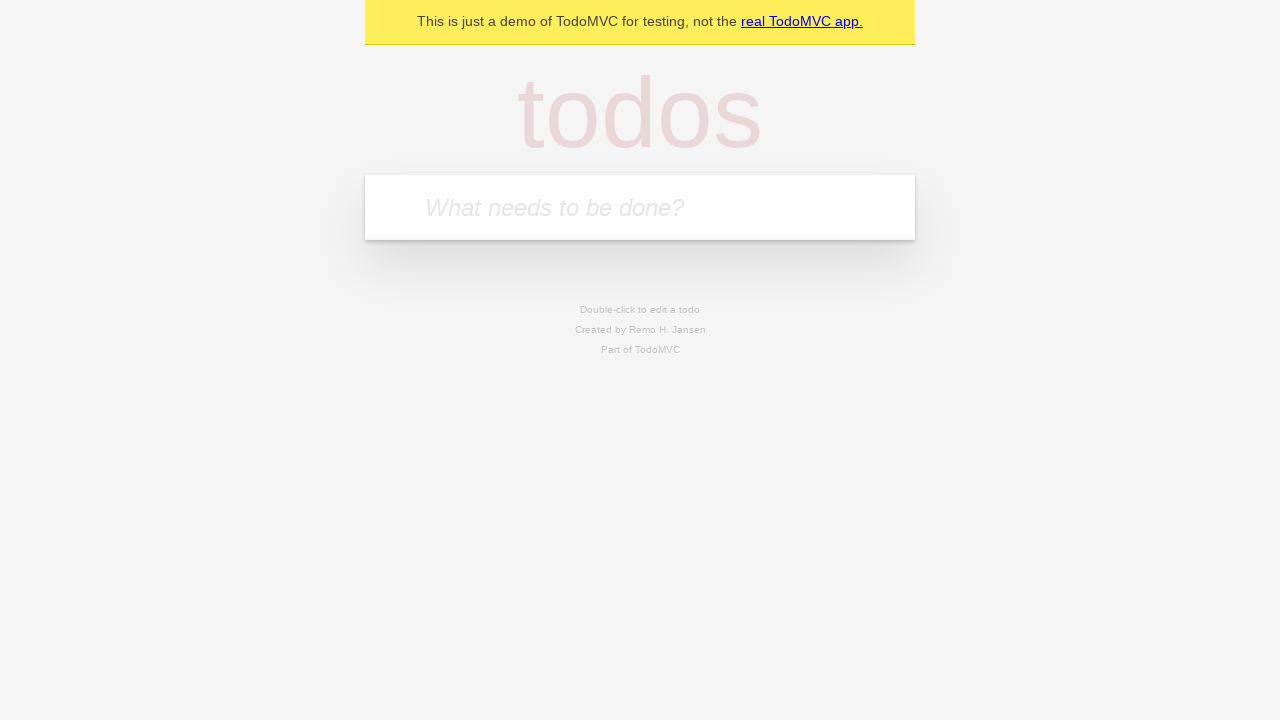

Filled todo input with 'buy some cheese' on internal:attr=[placeholder="What needs to be done?"i]
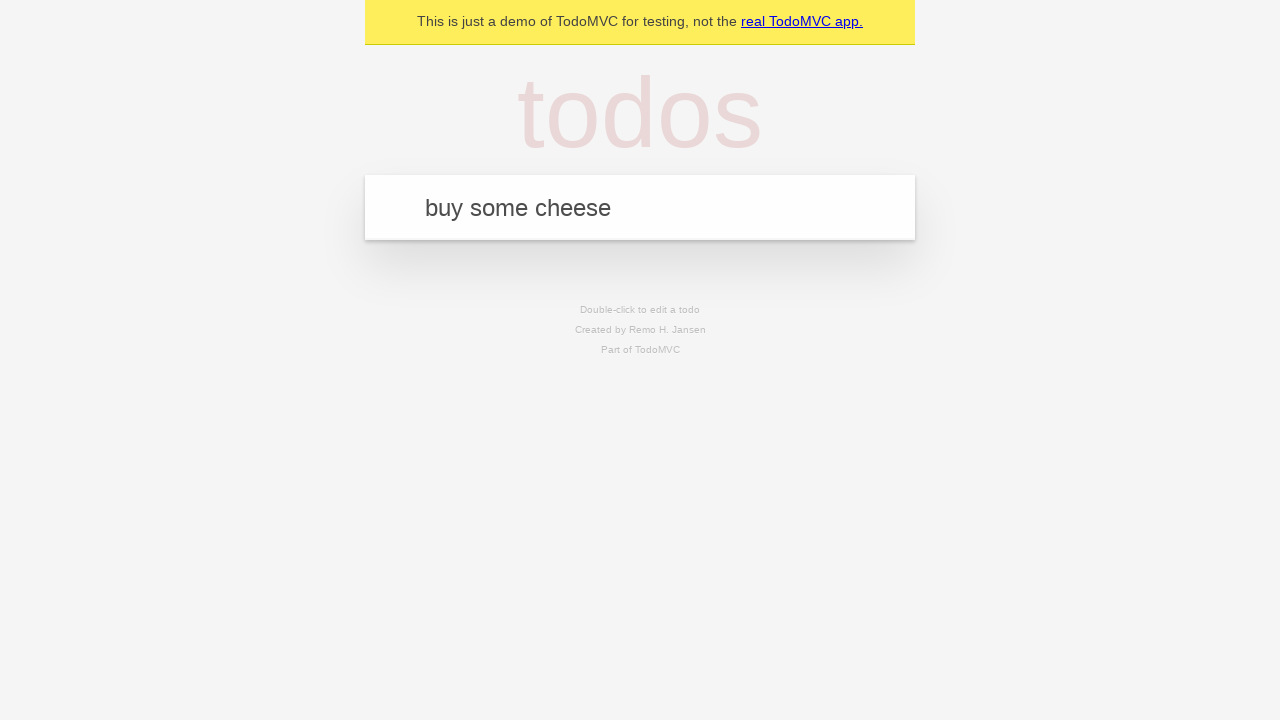

Pressed Enter to create first todo on internal:attr=[placeholder="What needs to be done?"i]
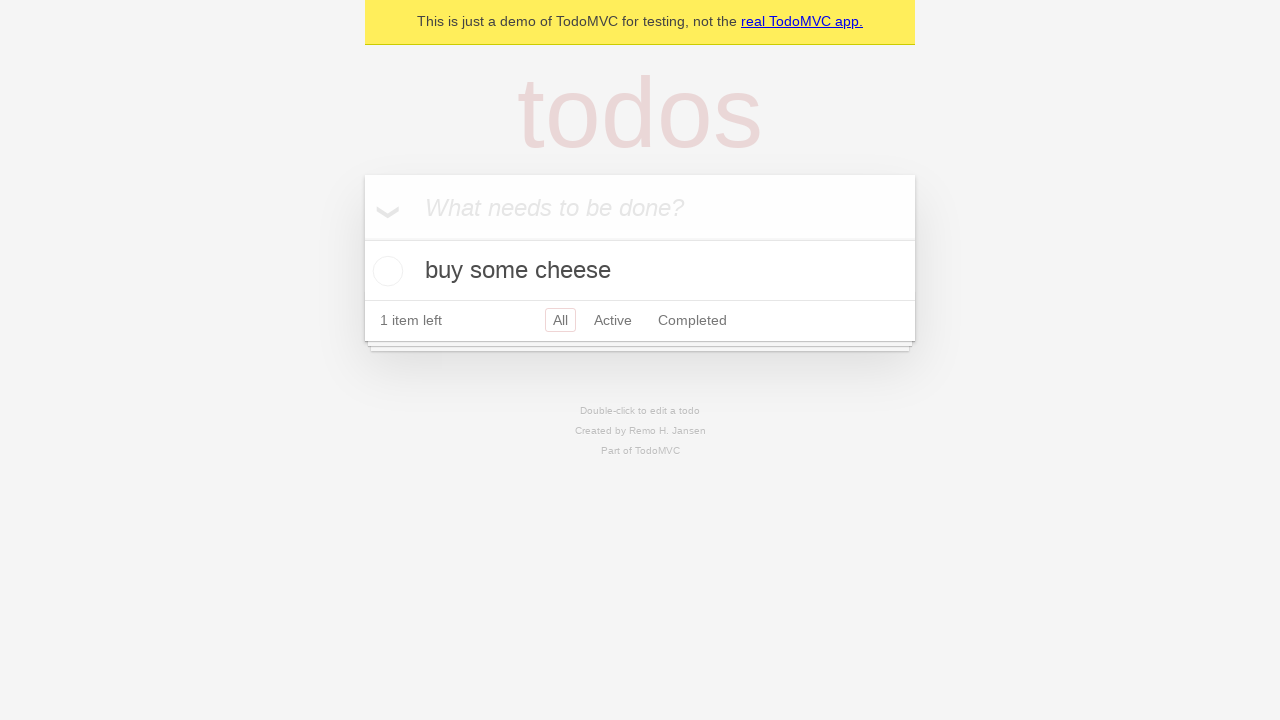

Filled todo input with 'feed the cat' on internal:attr=[placeholder="What needs to be done?"i]
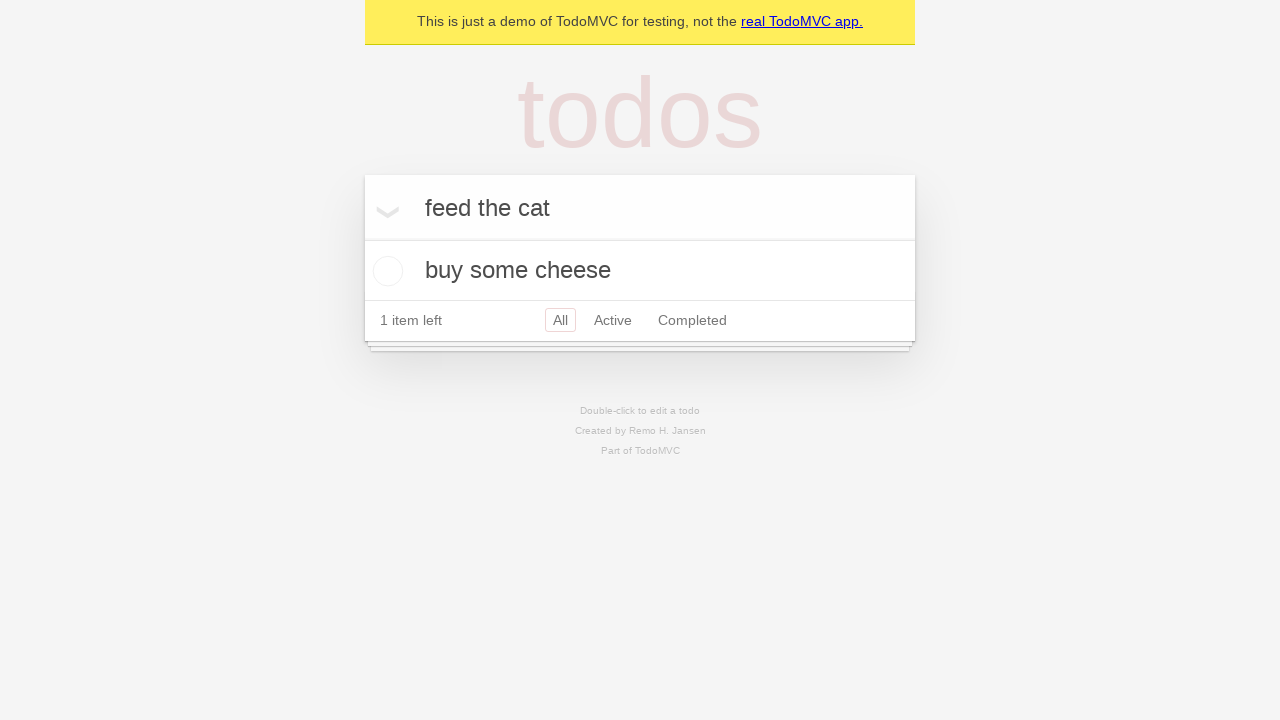

Pressed Enter to create second todo on internal:attr=[placeholder="What needs to be done?"i]
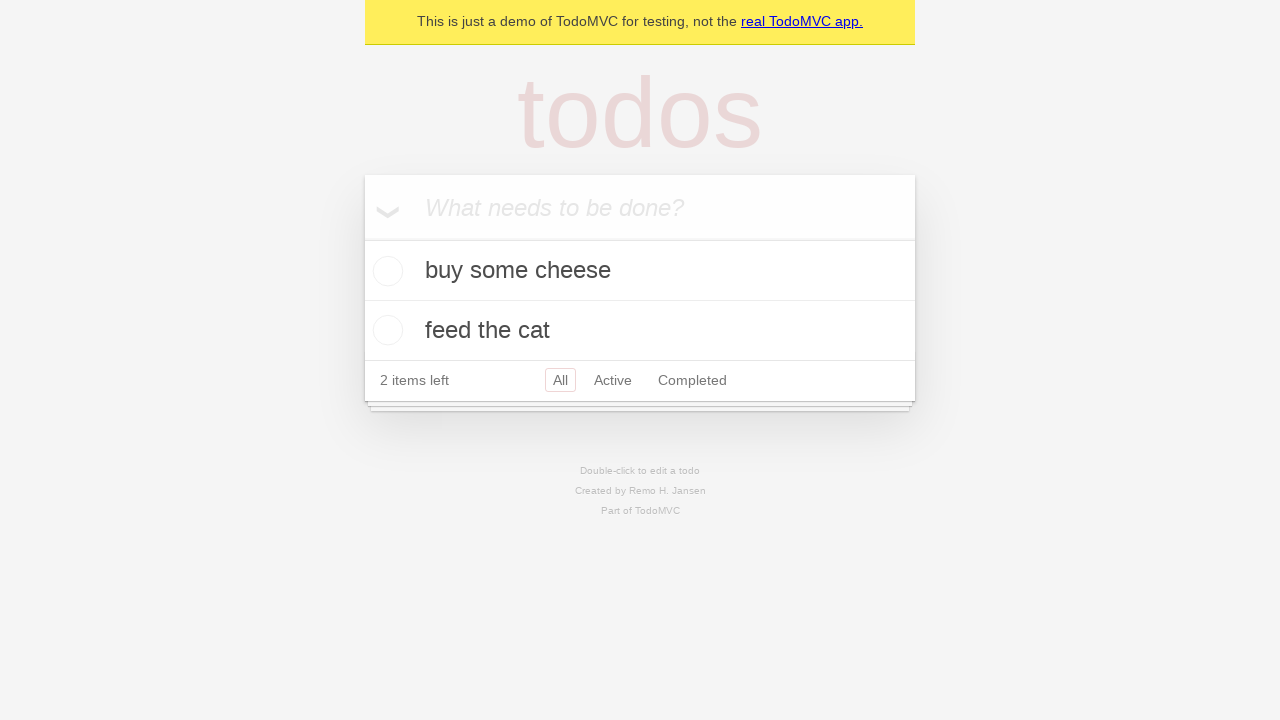

Filled todo input with 'book a doctors appointment' on internal:attr=[placeholder="What needs to be done?"i]
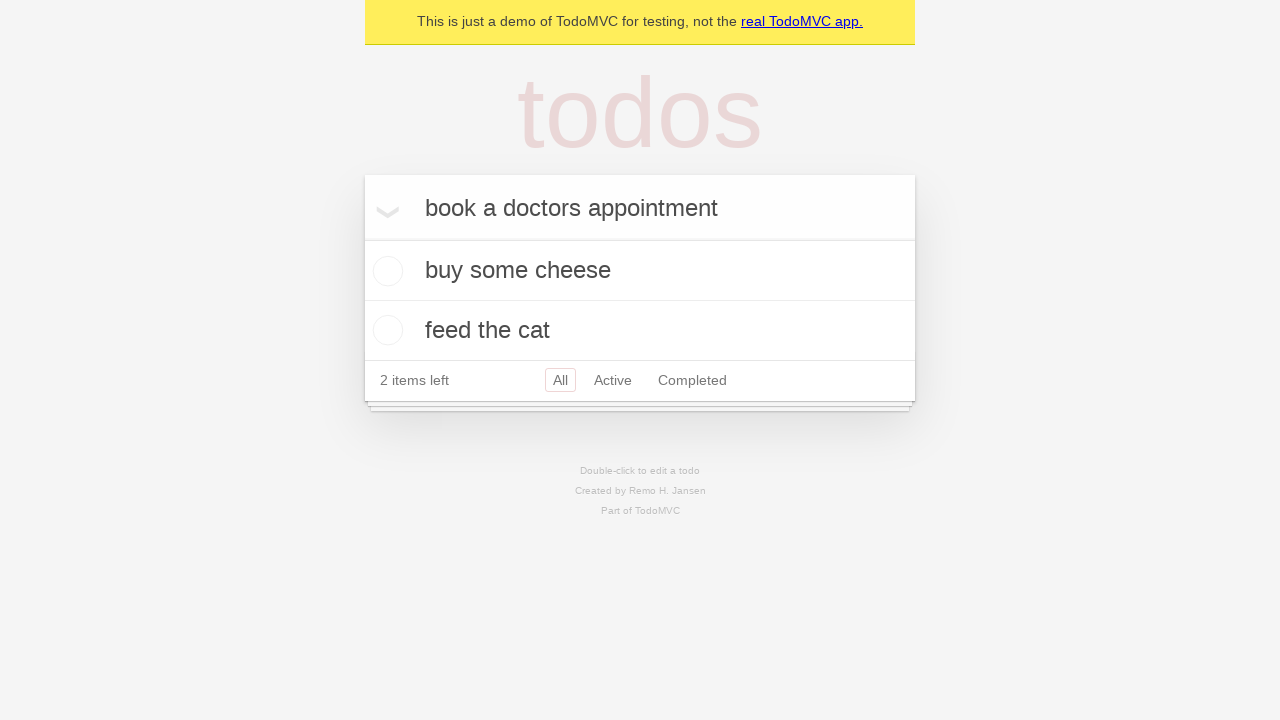

Pressed Enter to create third todo on internal:attr=[placeholder="What needs to be done?"i]
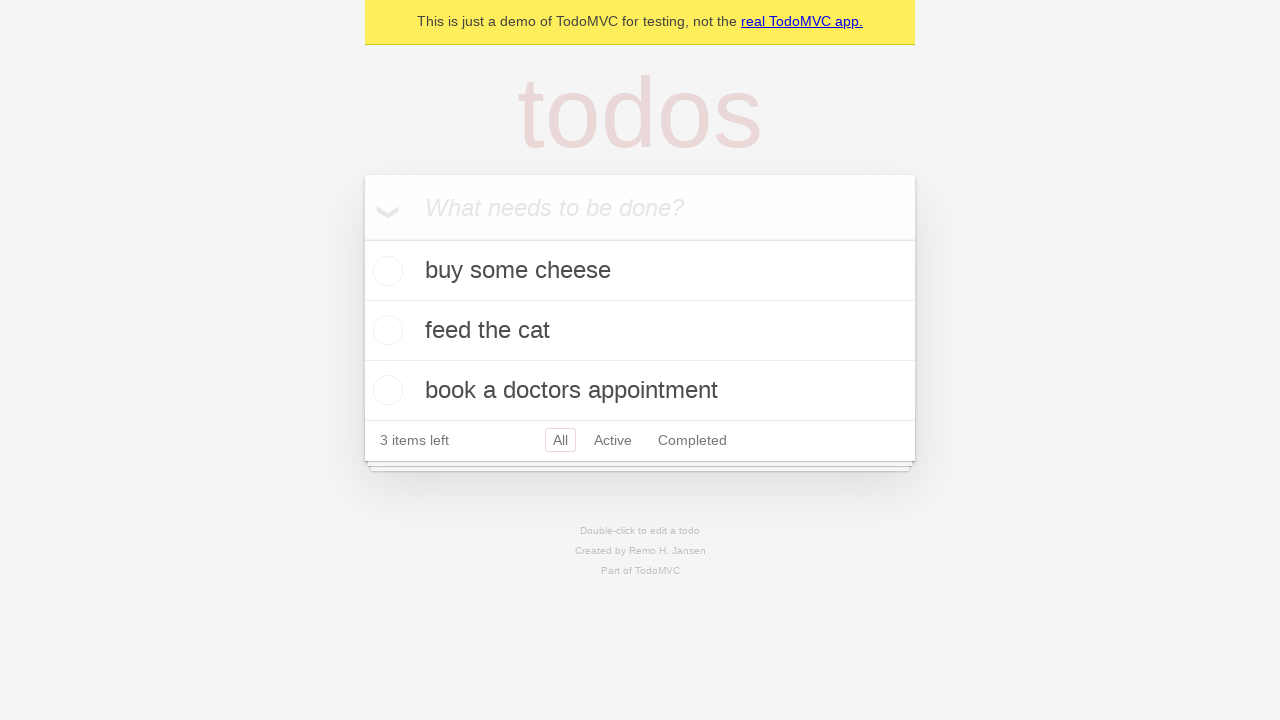

Waited for all 3 todos to be created
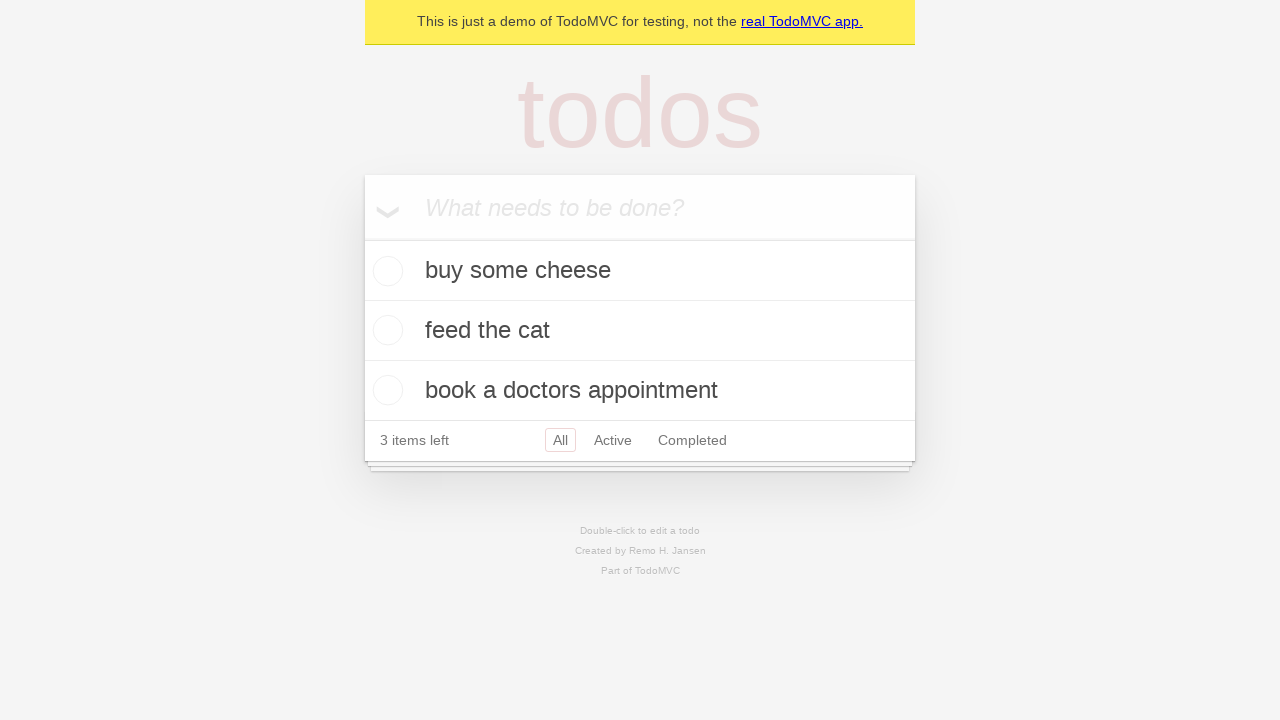

Checked the second todo item at (385, 330) on internal:testid=[data-testid="todo-item"s] >> nth=1 >> internal:role=checkbox
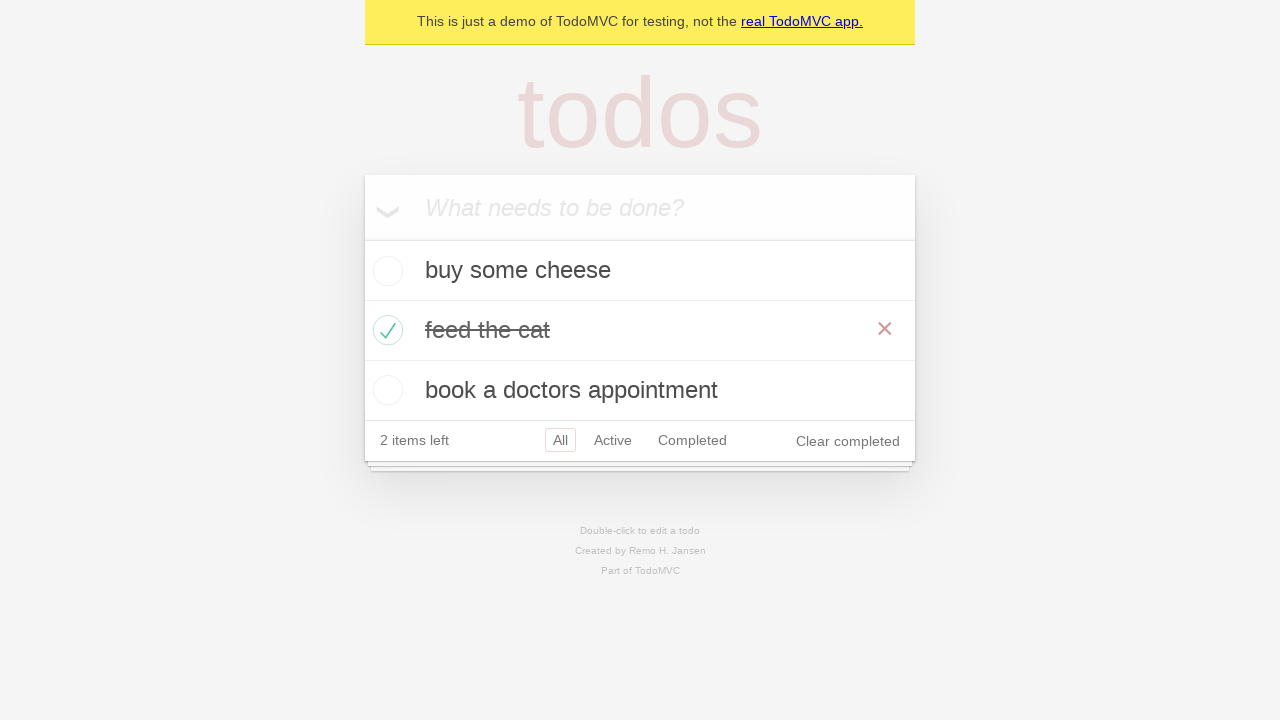

Clicked All filter to show all todos at (560, 440) on internal:role=link[name="All"i]
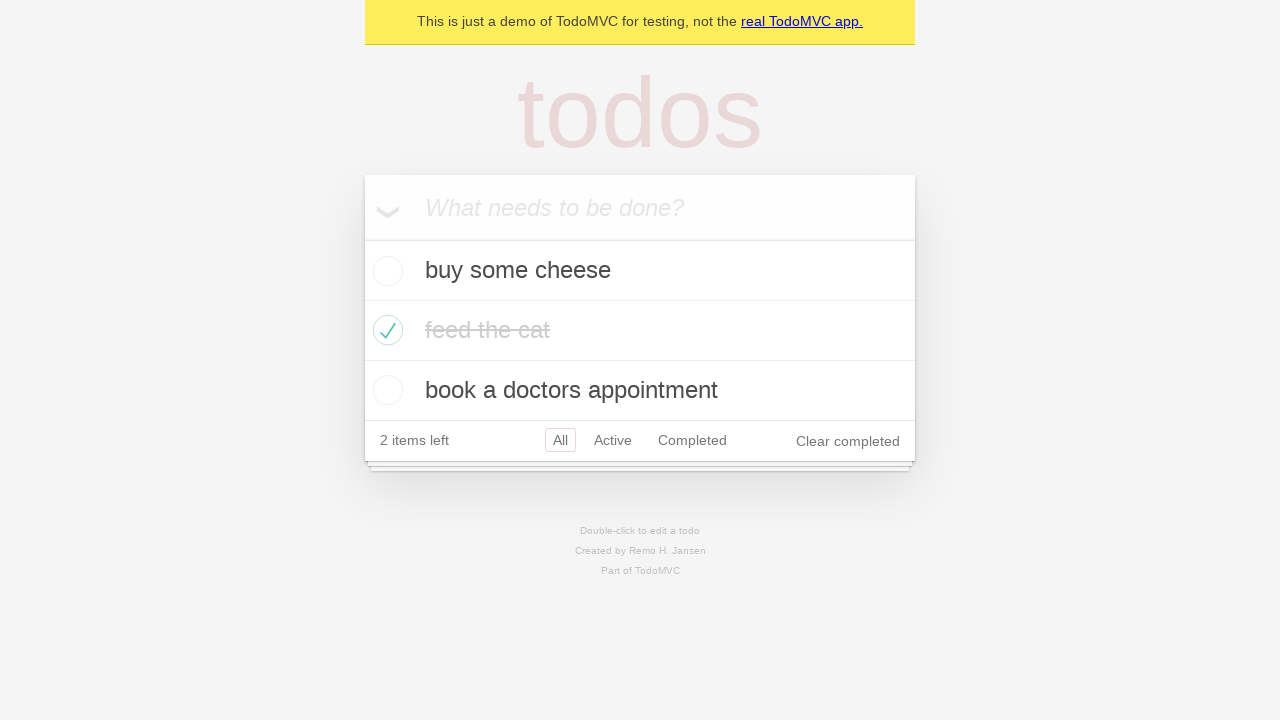

Clicked Active filter to show only active todos at (613, 440) on internal:role=link[name="Active"i]
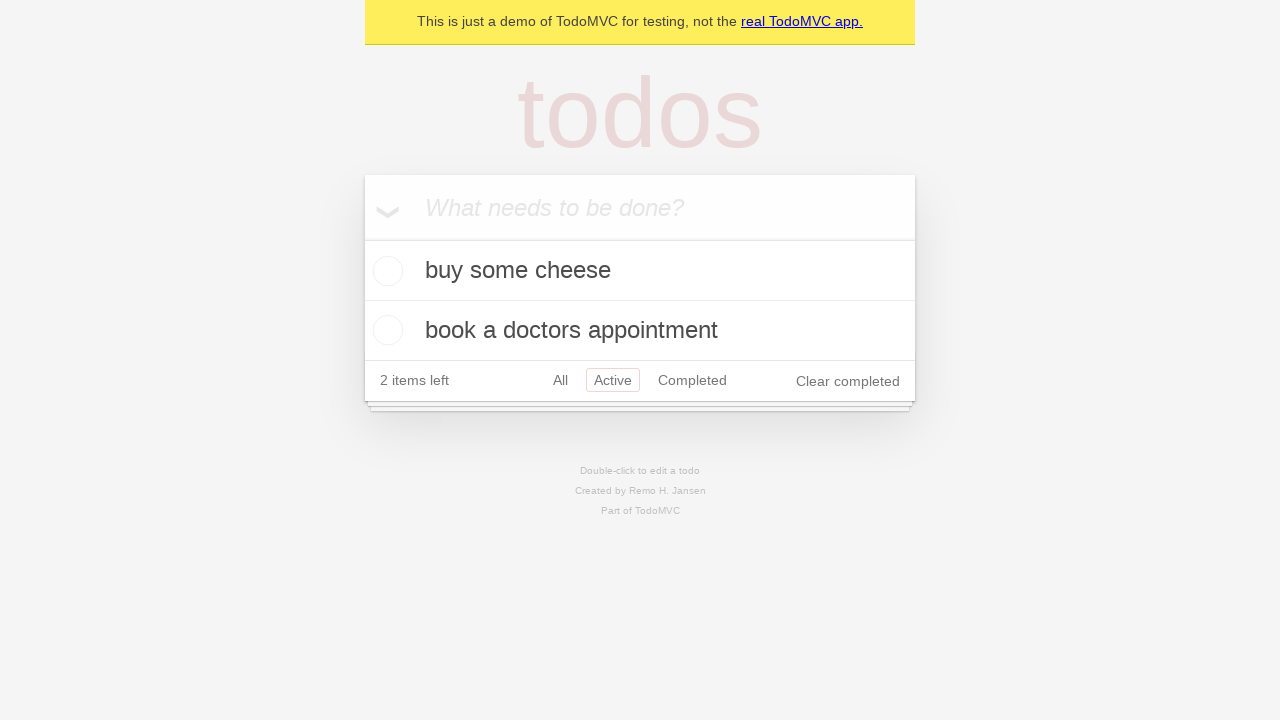

Clicked Completed filter to show only completed todos at (692, 380) on internal:role=link[name="Completed"i]
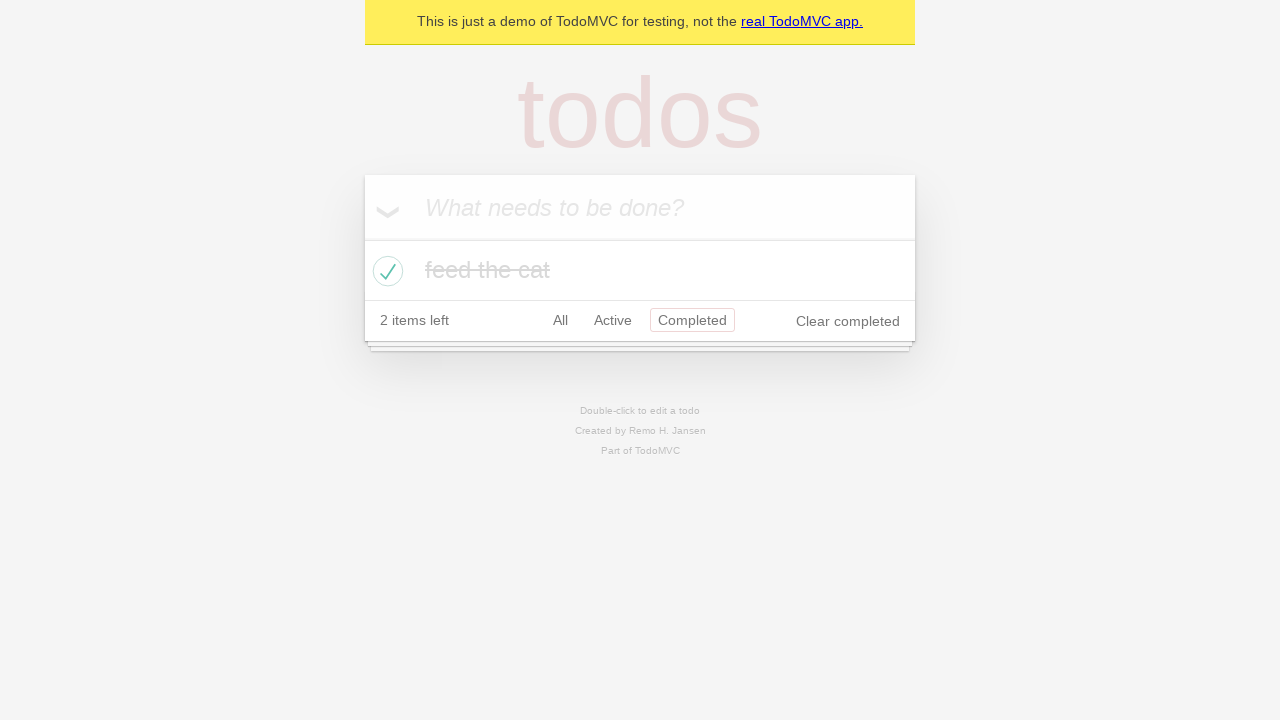

Navigated back from Completed filter to Active filter
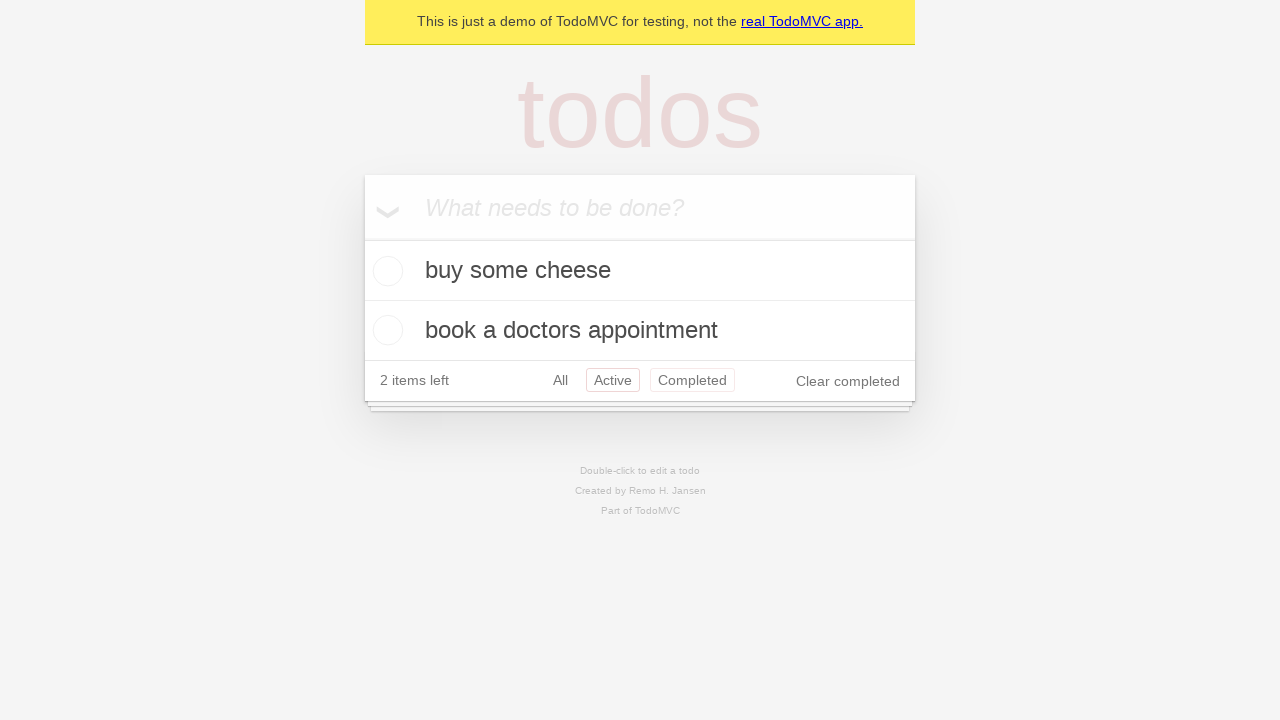

Navigated back from Active filter to All filter
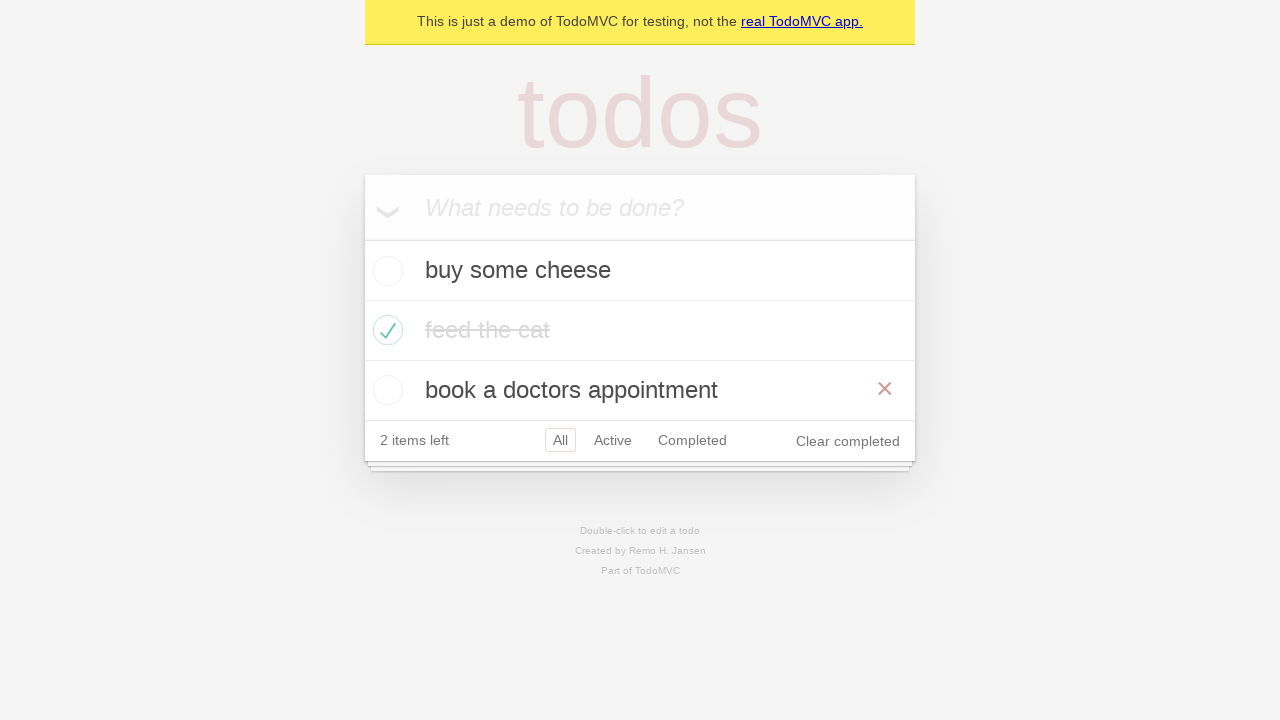

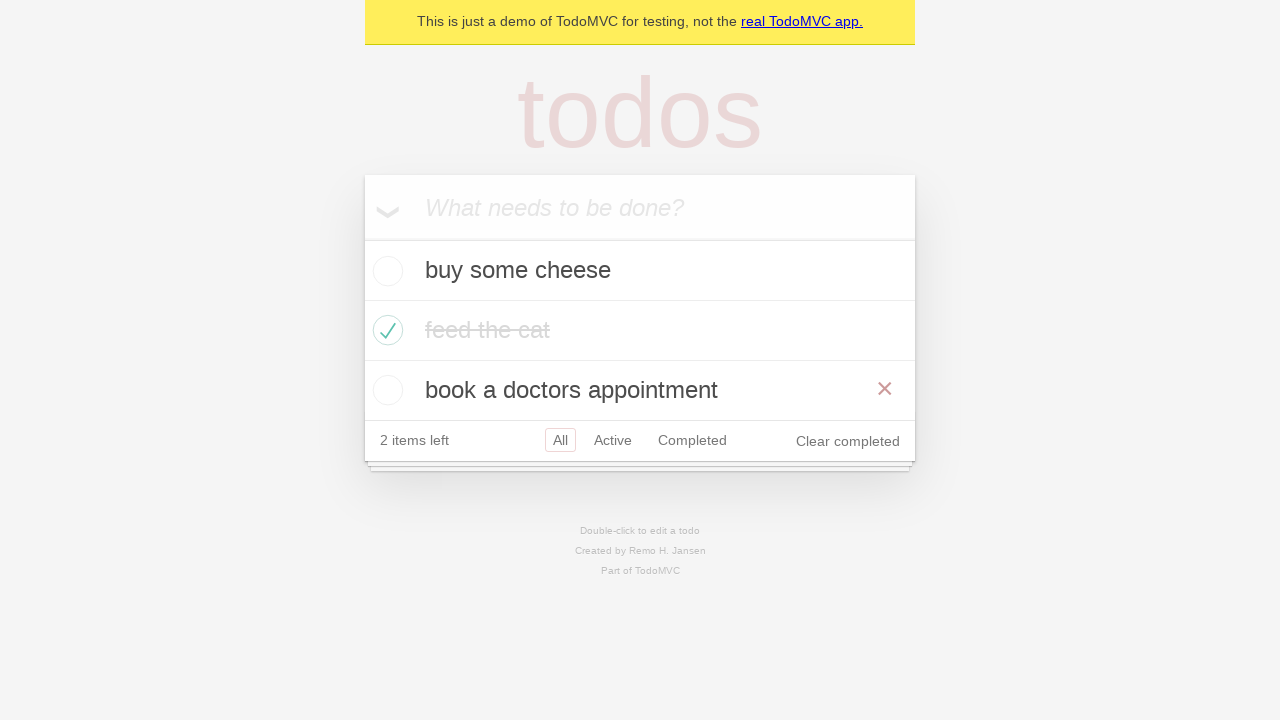